Tests the forgot password flow by clicking the forgot password link, entering an email address, and submitting new password credentials for password reset.

Starting URL: https://rahulshettyacademy.com/client

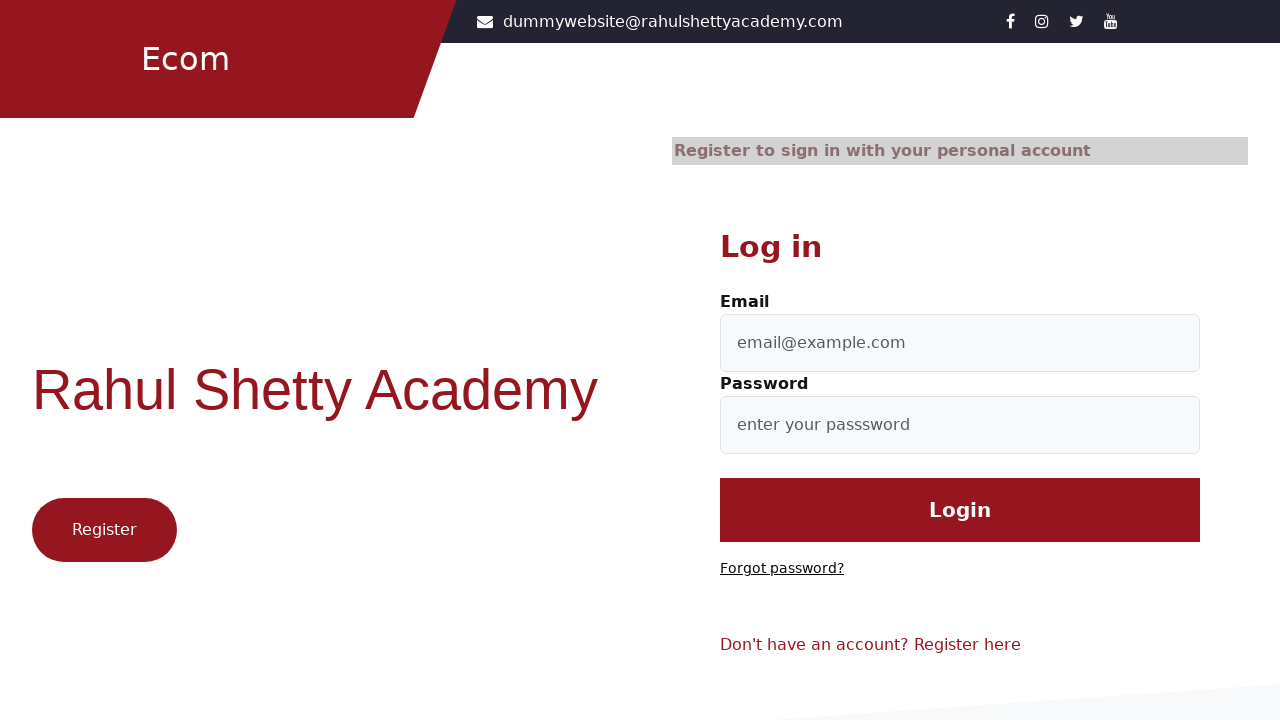

Clicked 'Forgot password?' link at (782, 569) on text=Forgot password?
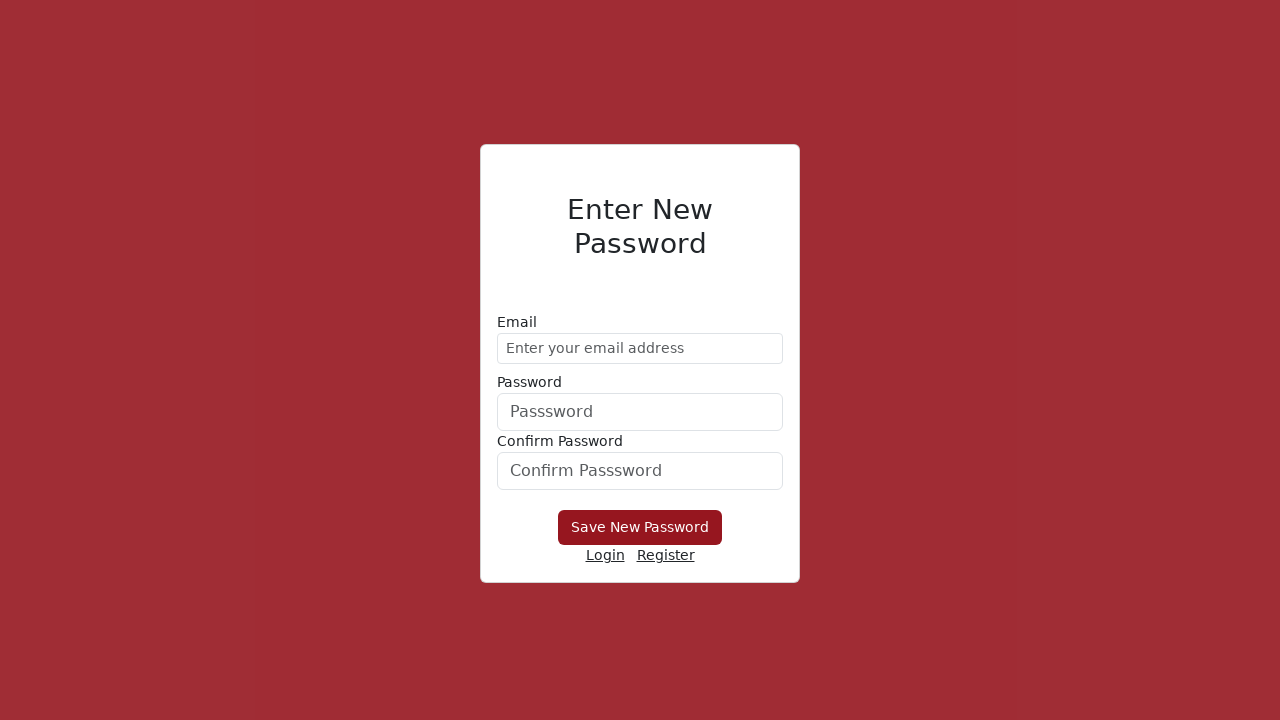

Entered email address 'demo@gmail.com' in forgot password form on form div:nth-child(1) input
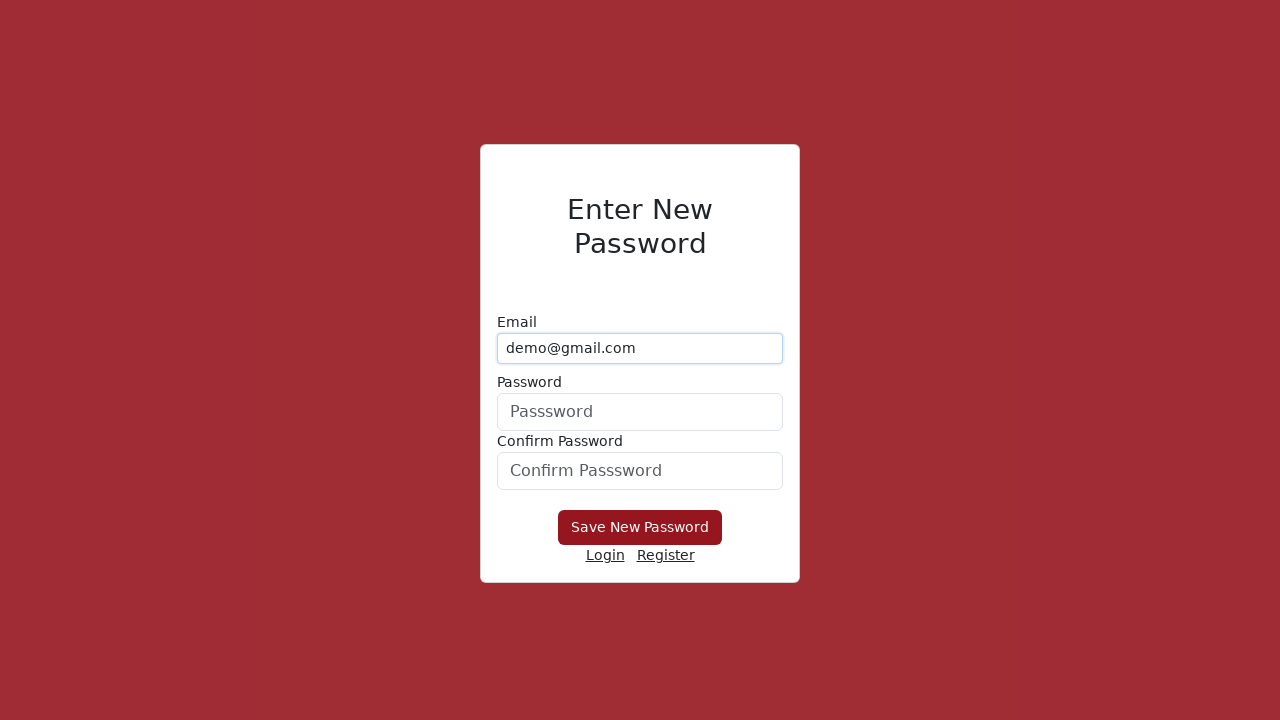

Entered new password 'ABC123' in password field on form div:nth-child(2) input
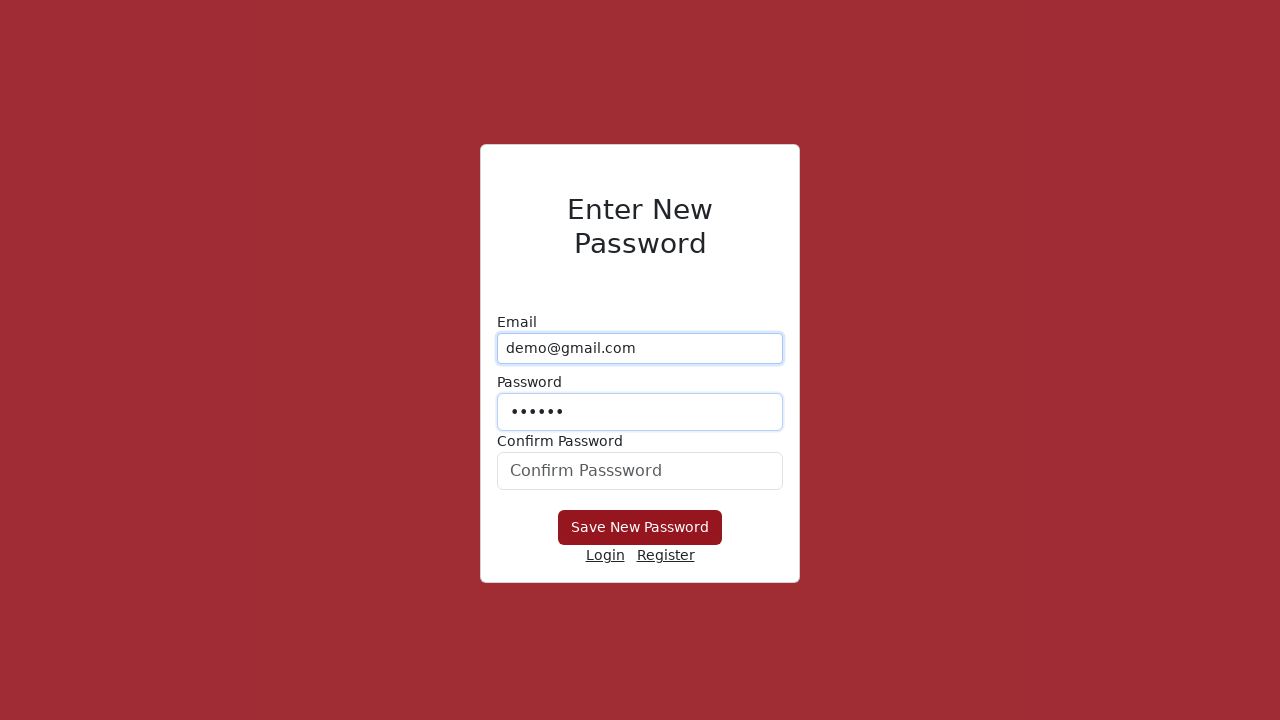

Confirmed password 'ABC123' in confirmation field on form div:nth-child(3) input
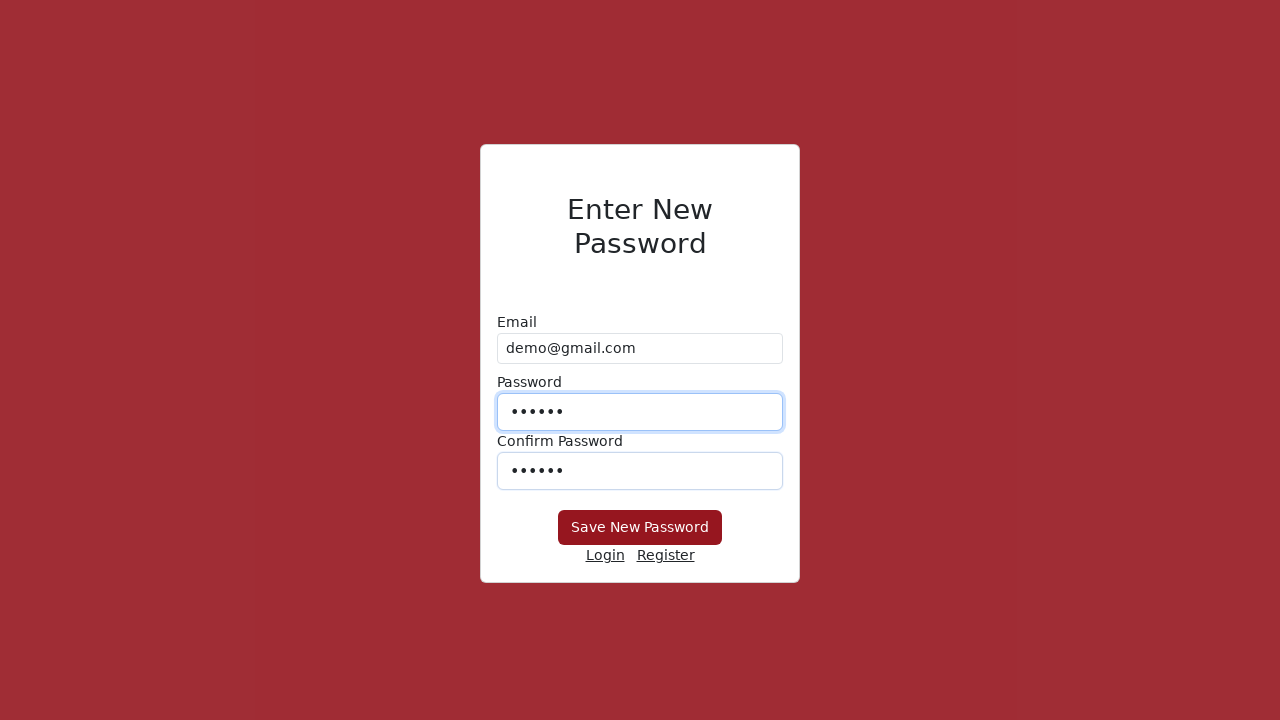

Clicked submit button to reset password at (640, 528) on button[type='submit']
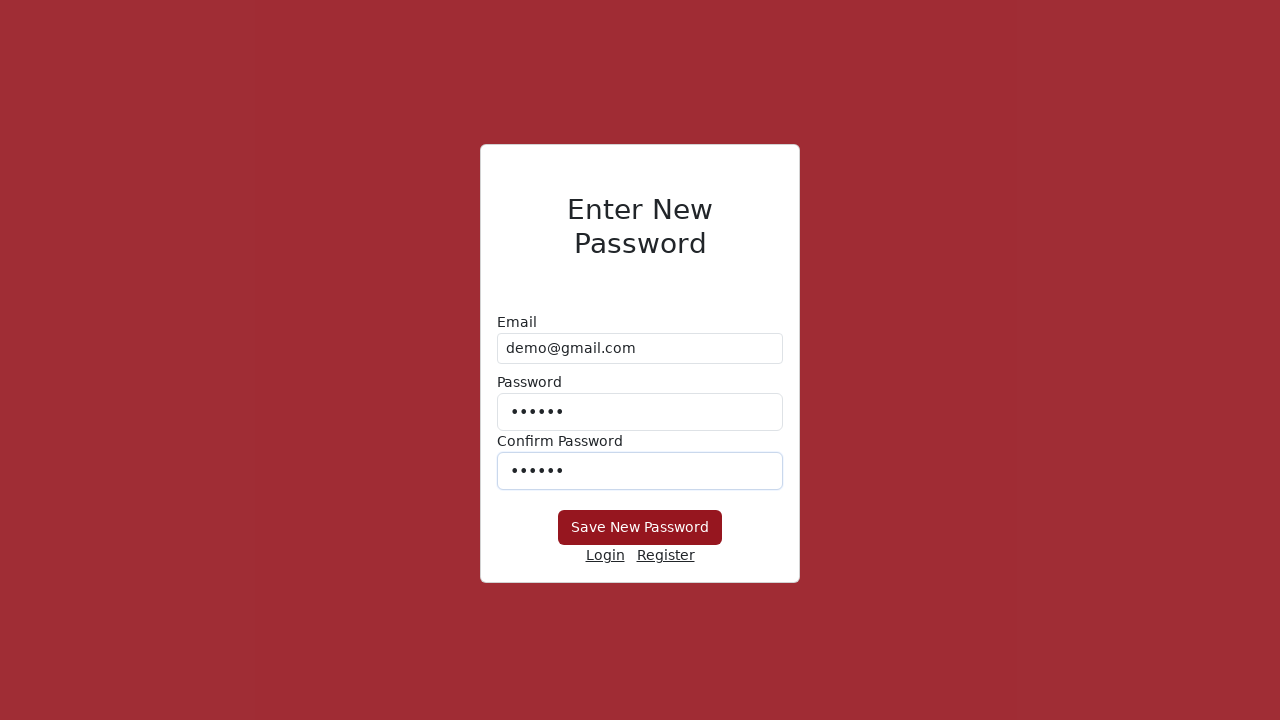

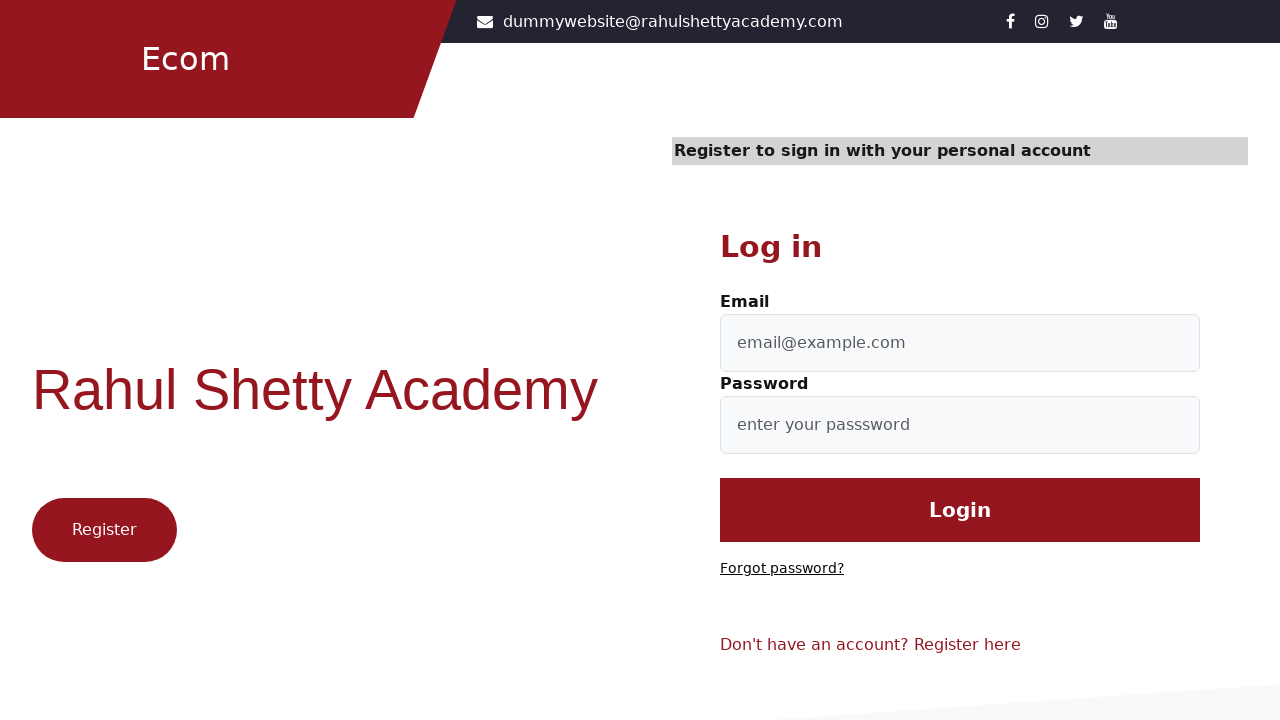